Tests alert handling functionality by triggering a prompt alert, entering text, dismissing it, and verifying the result

Starting URL: https://www.leafground.com/alert.xhtml

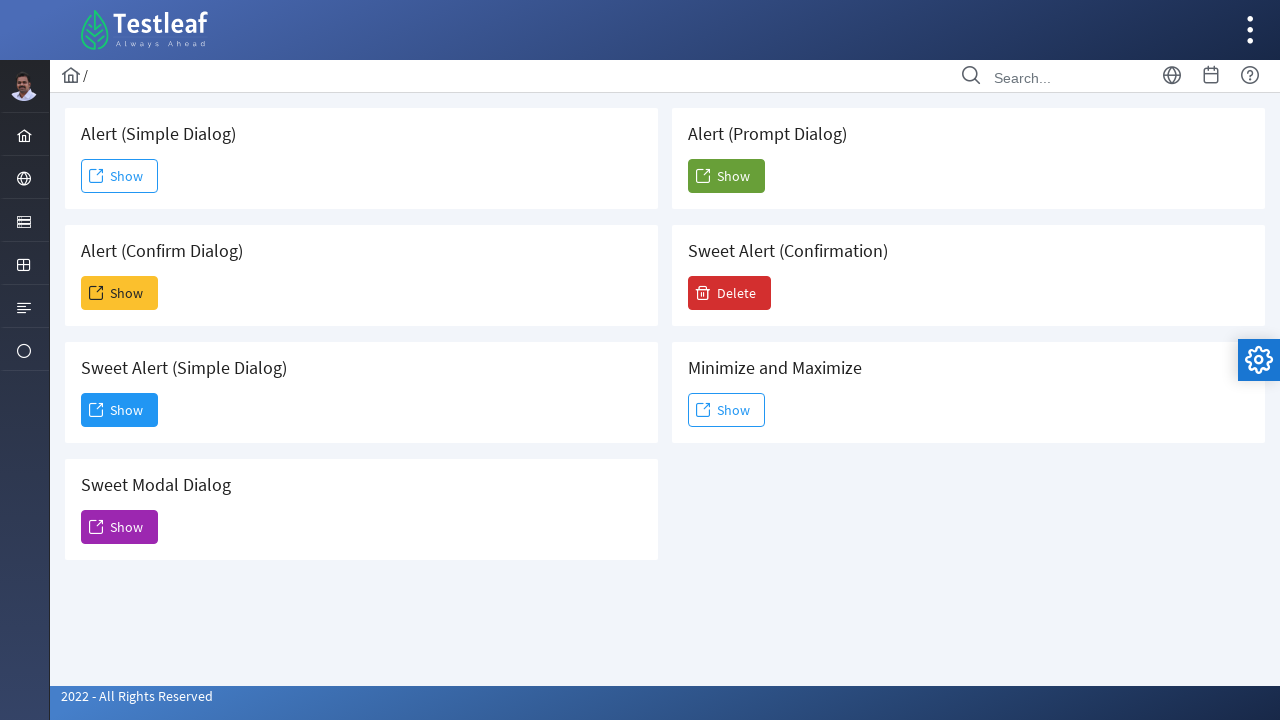

Clicked the 'Show' button to trigger prompt alert at (726, 176) on (//span[text()='Show'])[5]
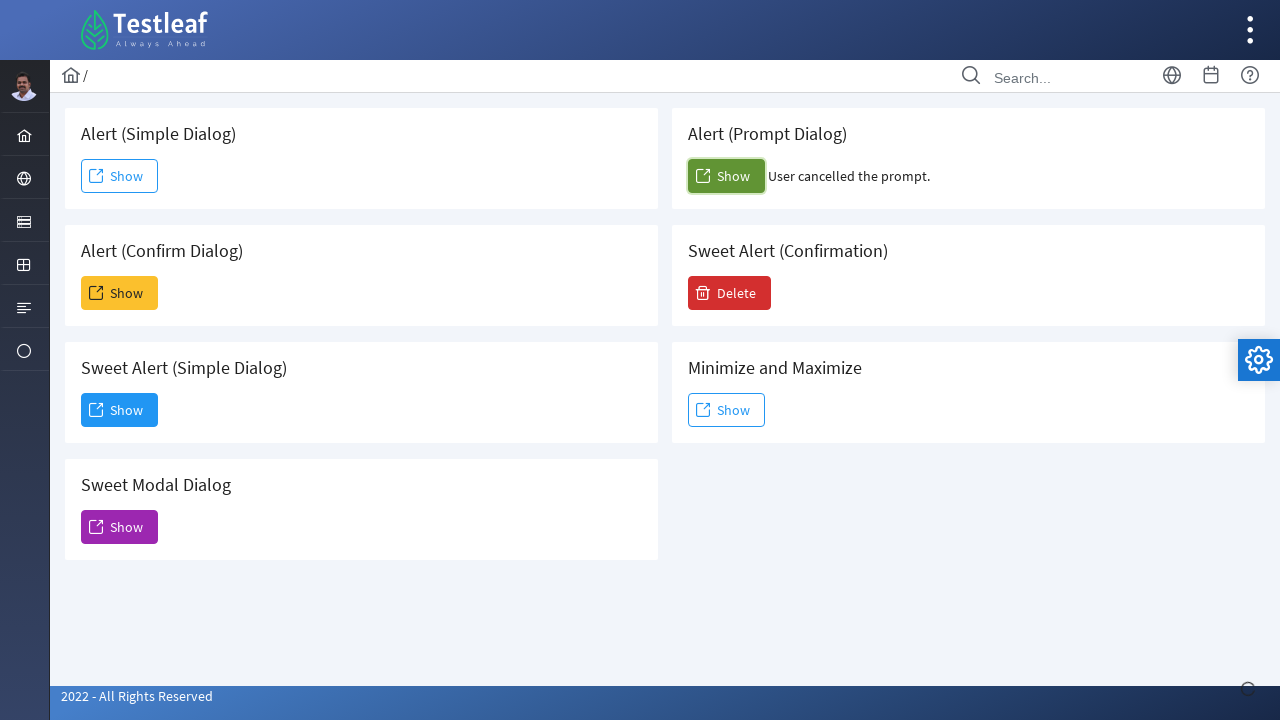

Set up dialog handler to dismiss prompt alerts
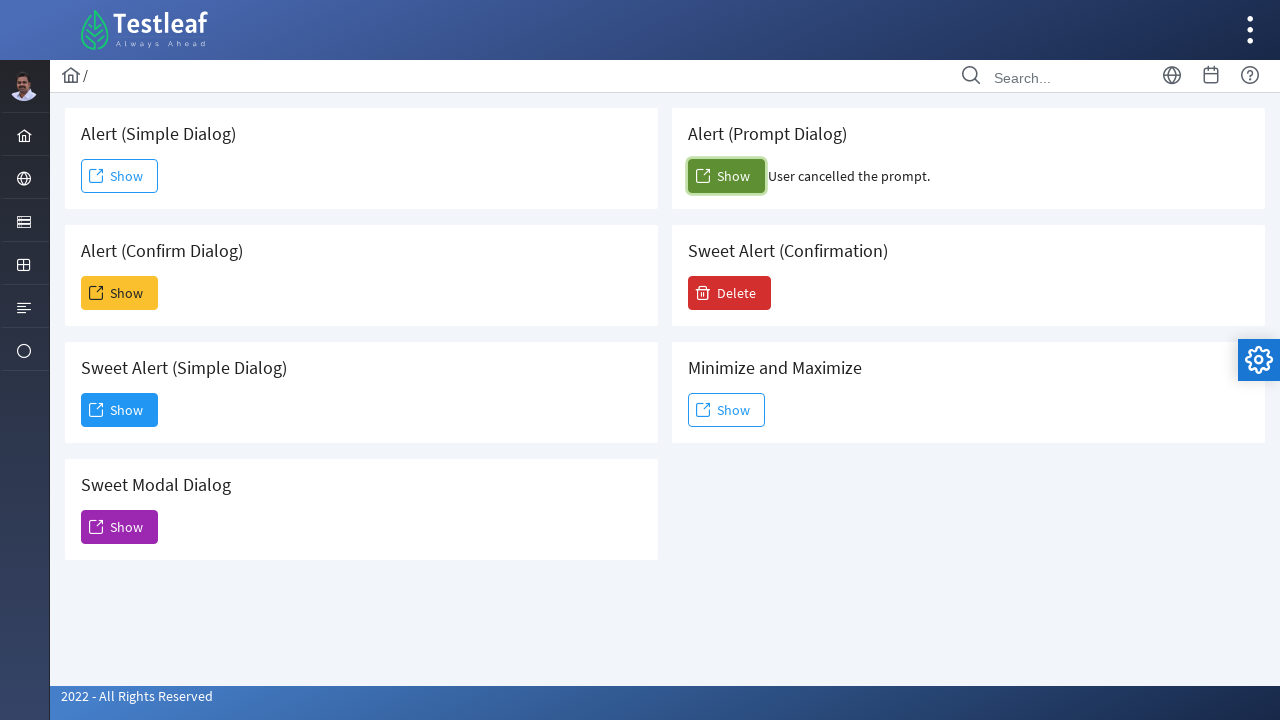

Evaluated JavaScript to override prompt function
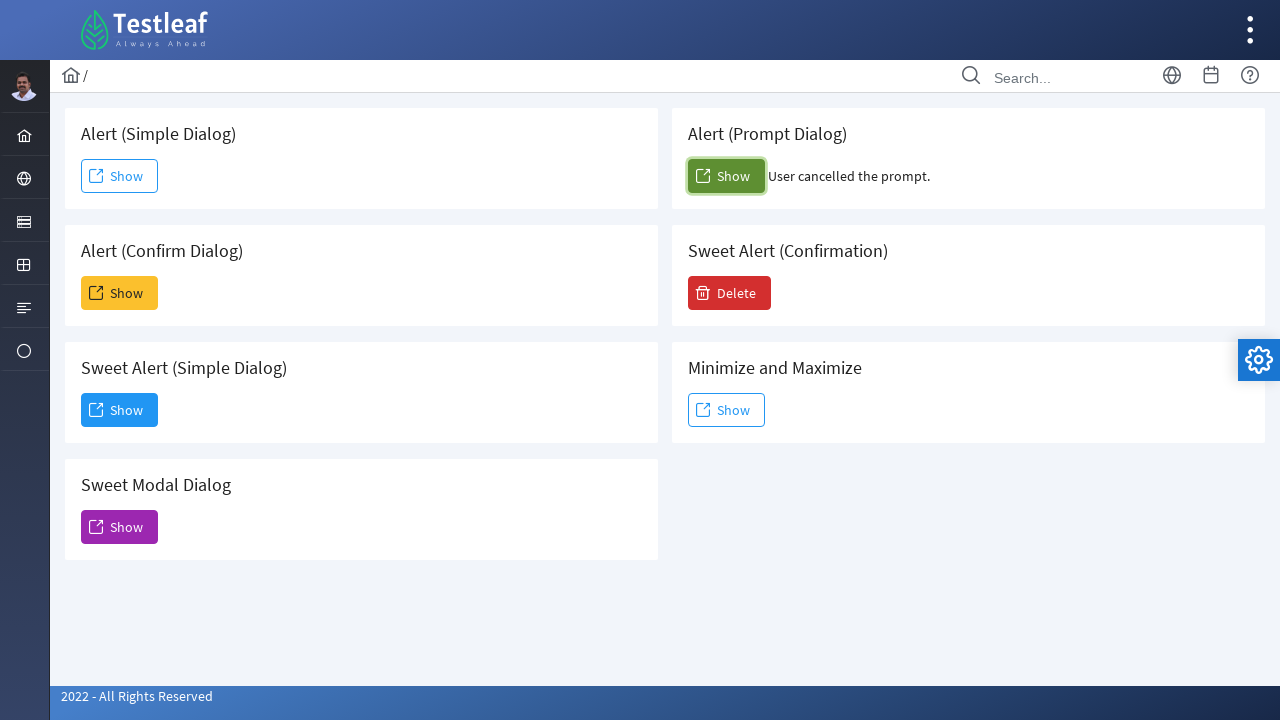

Re-clicked the 'Show' button to trigger prompt with override at (726, 176) on (//span[text()='Show'])[5]
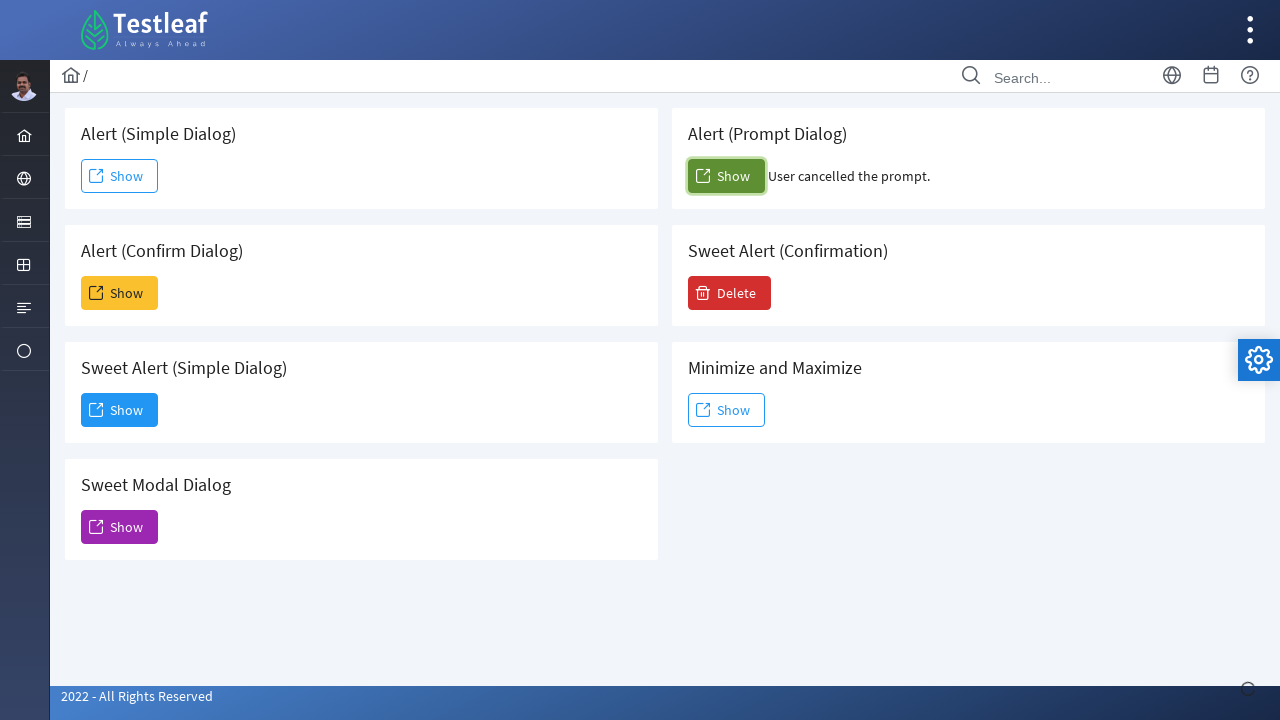

Registered dialog handler function for prompt dismissal
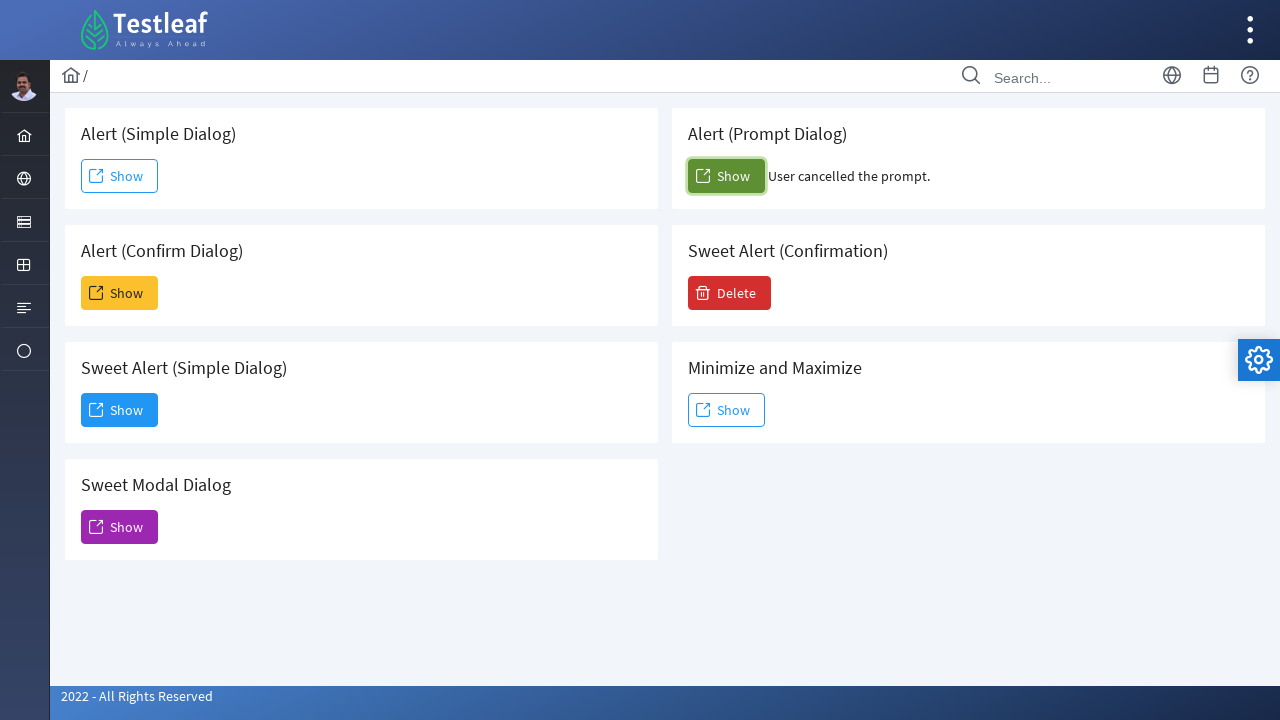

Clicked the 'Show' button again with dialog handler active at (726, 176) on (//span[text()='Show'])[5]
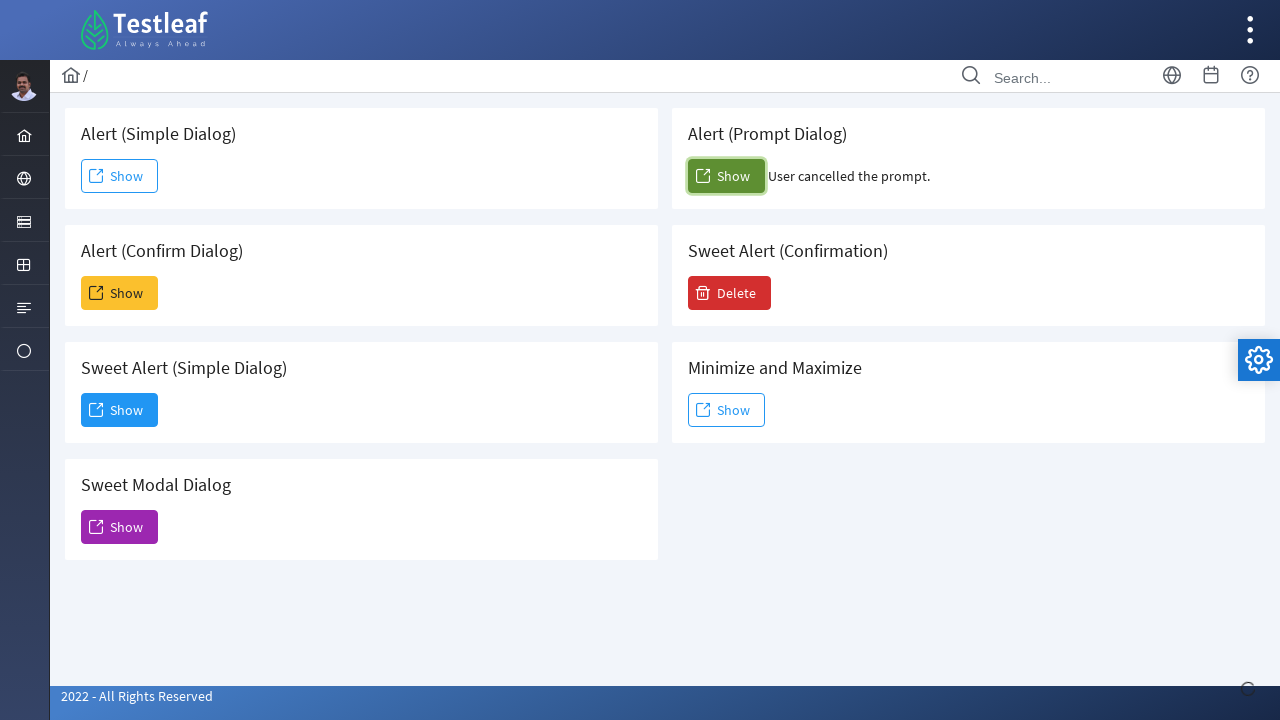

Retrieved result text: 'User cancelled the prompt.'
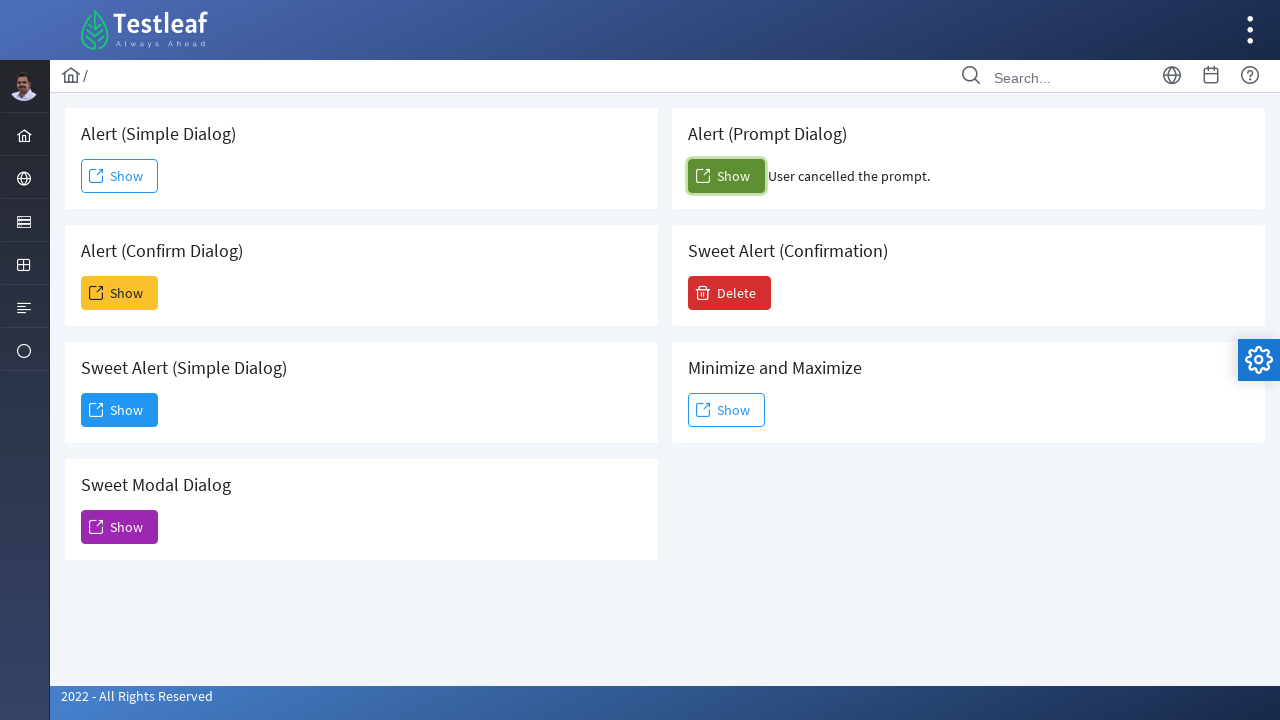

Printed result text to console
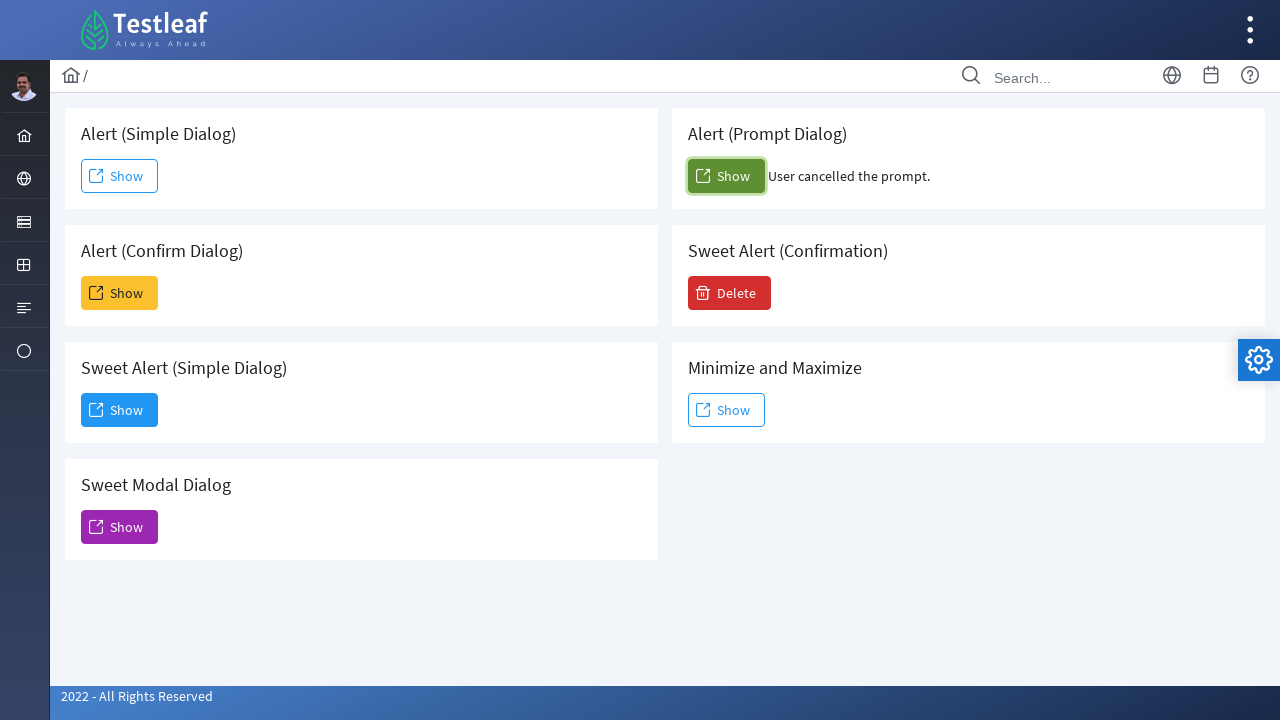

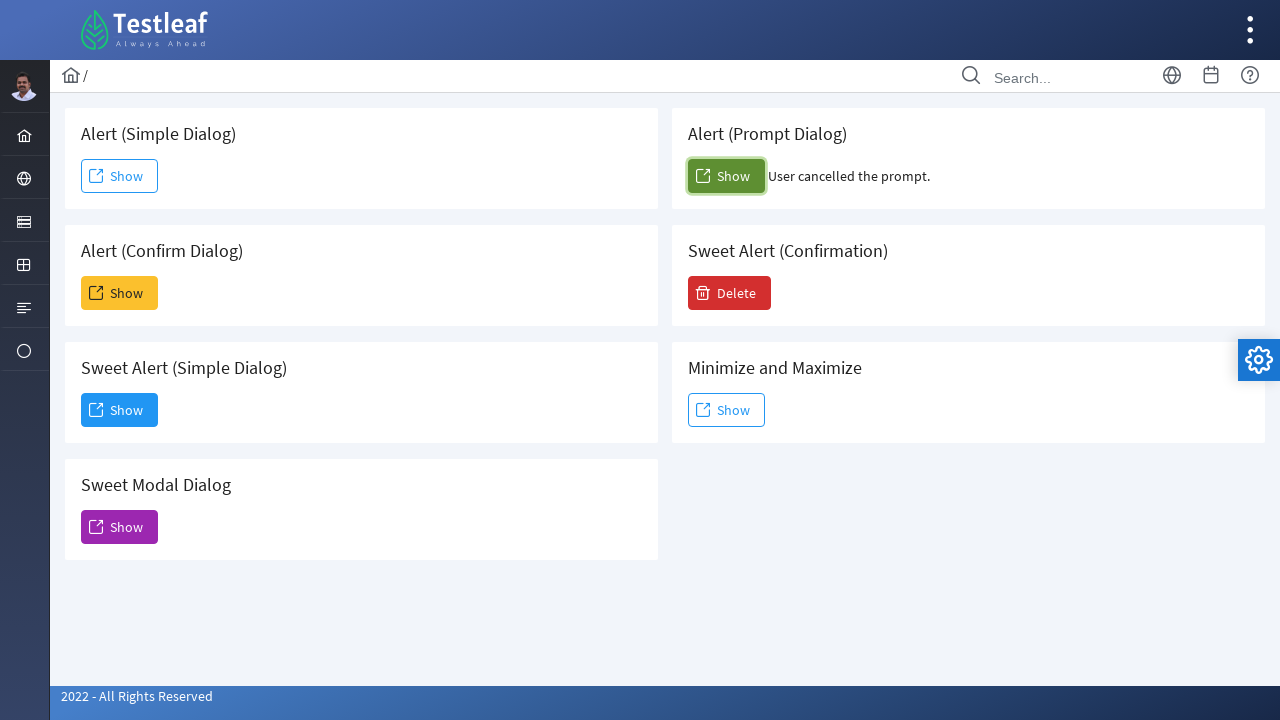